Verifies that the "Remember me" checkbox label and "Forgot password" link on the NextBaseCRM login page display the expected text and attributes.

Starting URL: https://login1.nextbasecrm.com/

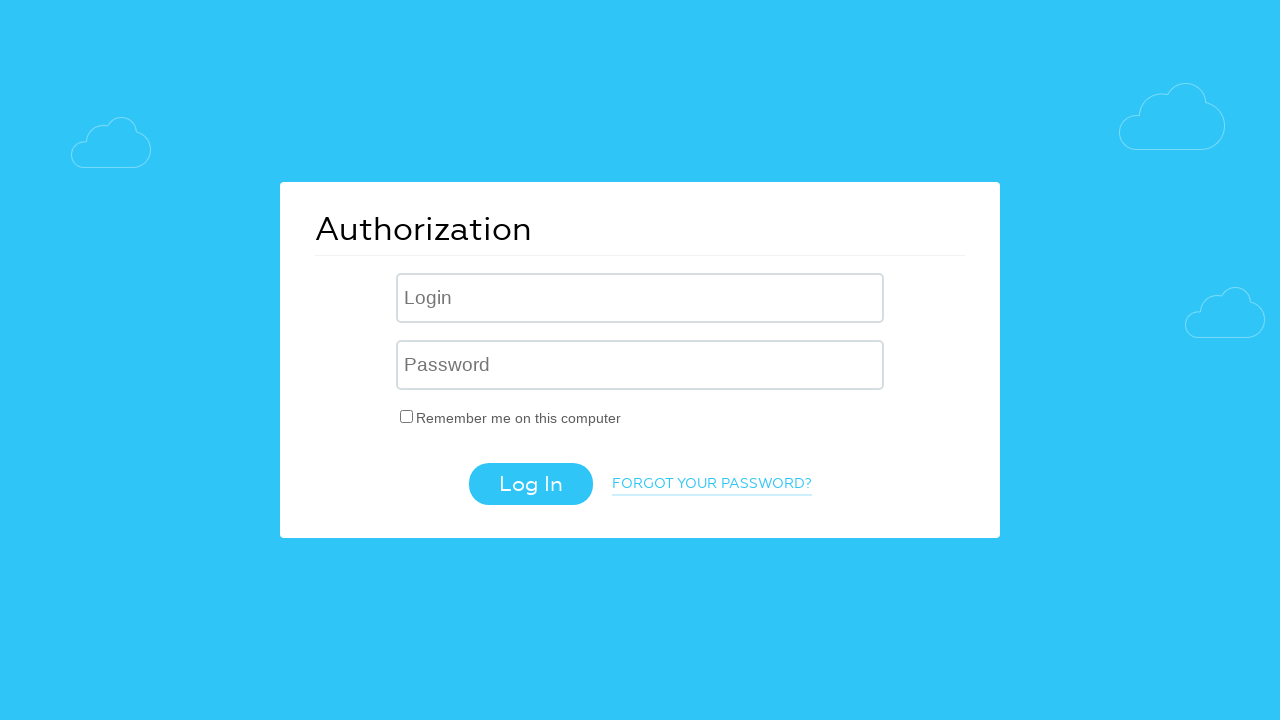

Waited for 'Remember me' checkbox label to load
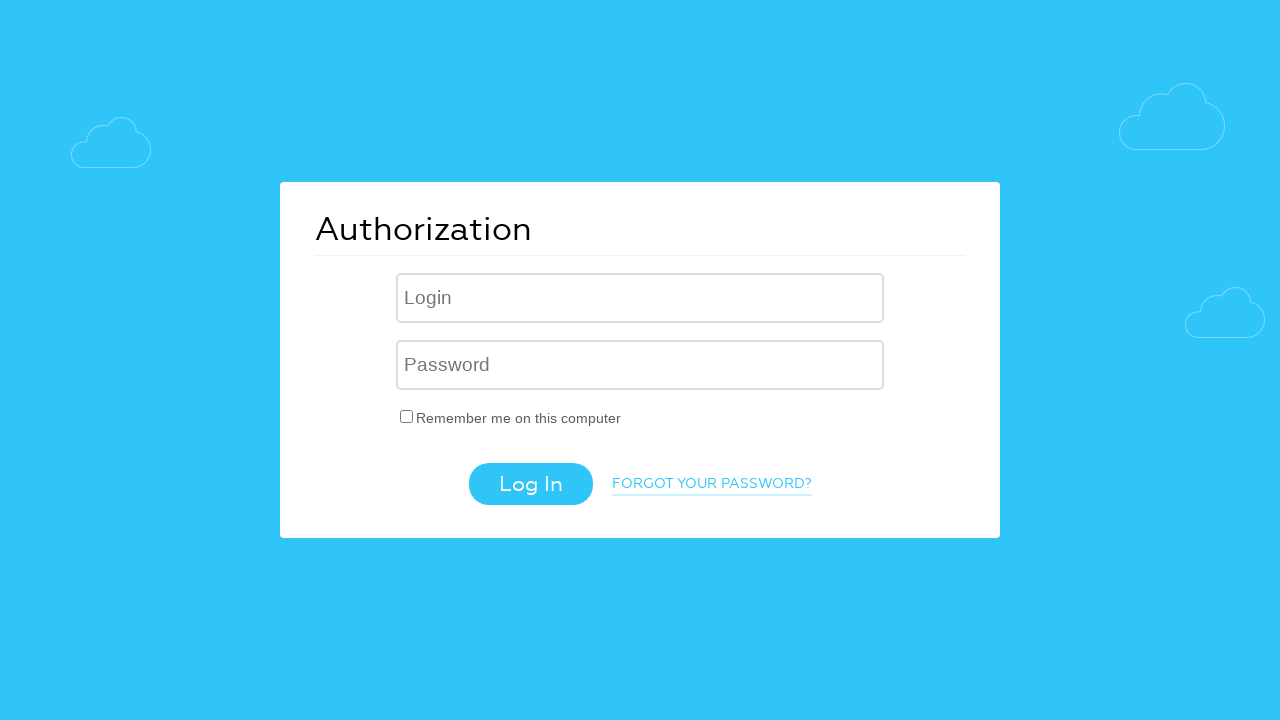

Located 'Remember me' checkbox label element
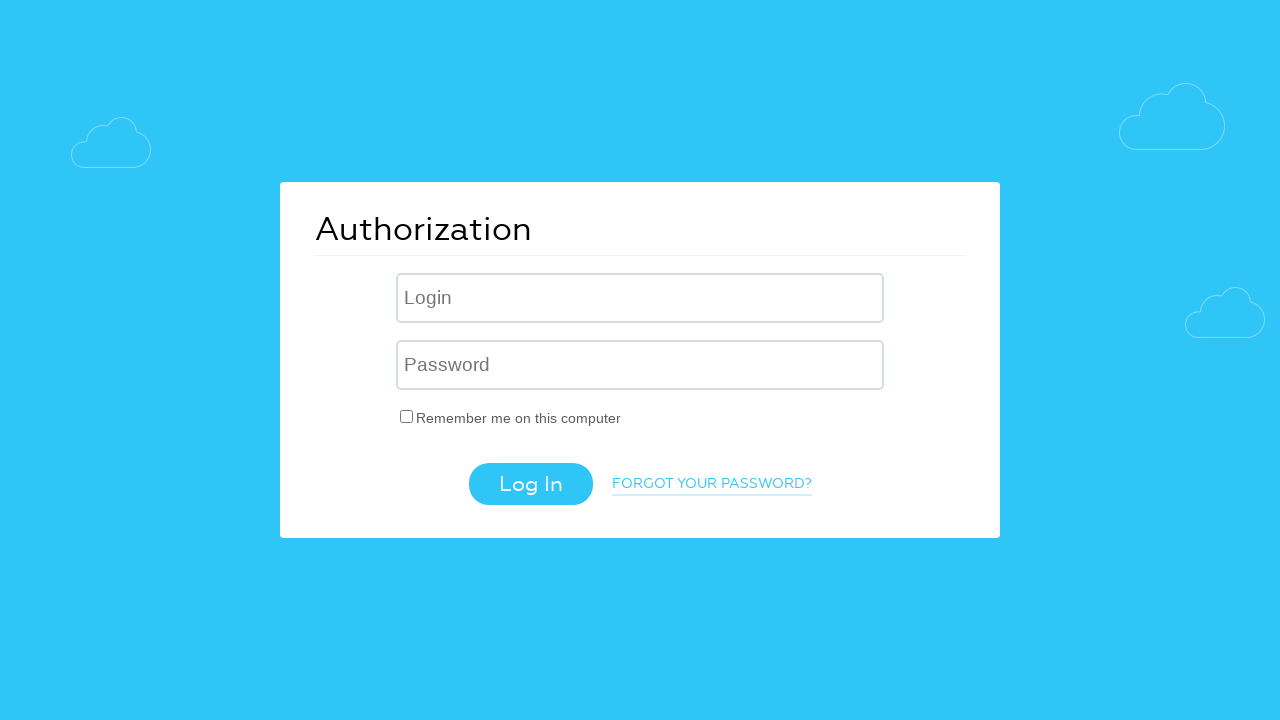

Retrieved text content of 'Remember me' label
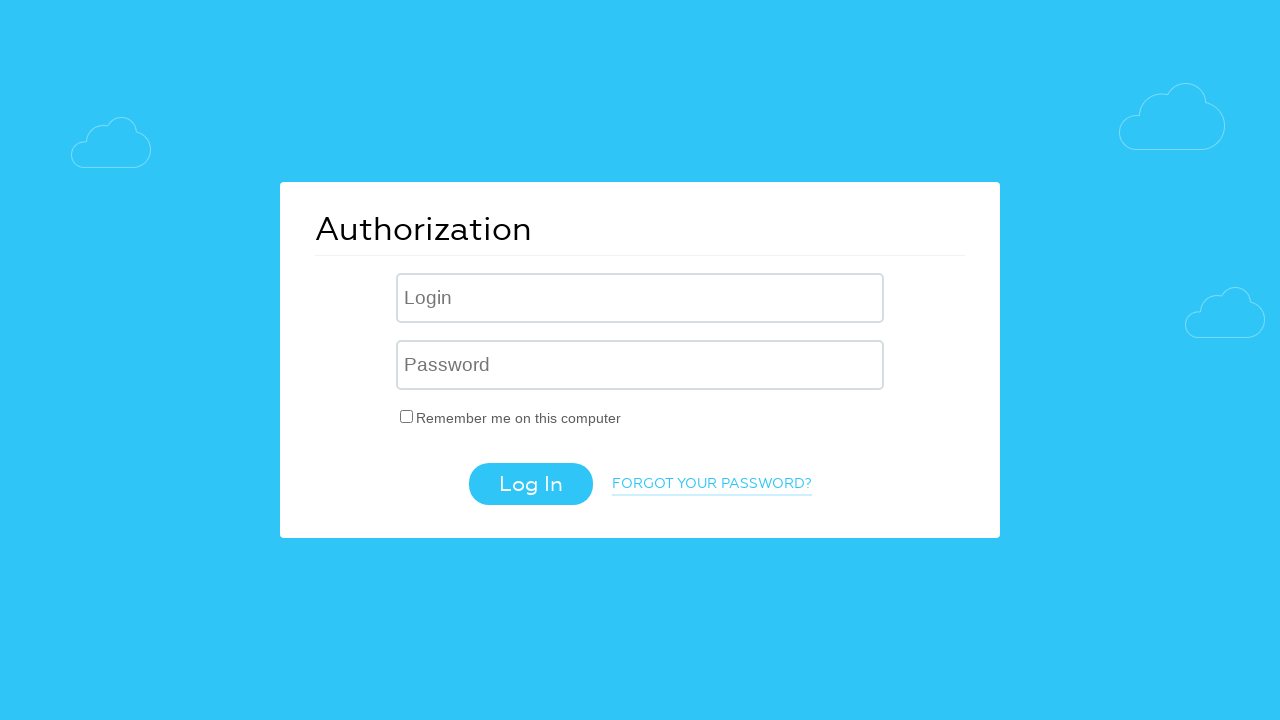

Verified 'Remember me' label text matches expected value: 'Remember me on this computer'
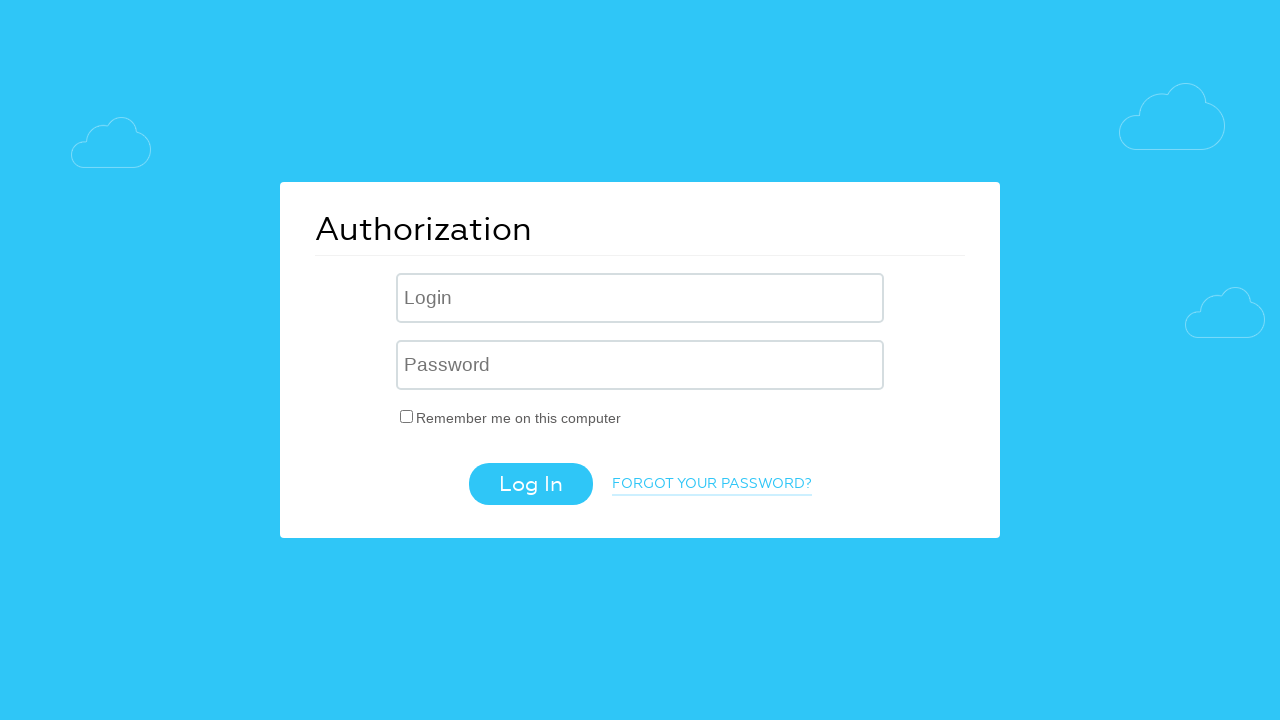

Located 'Forgot password' link element
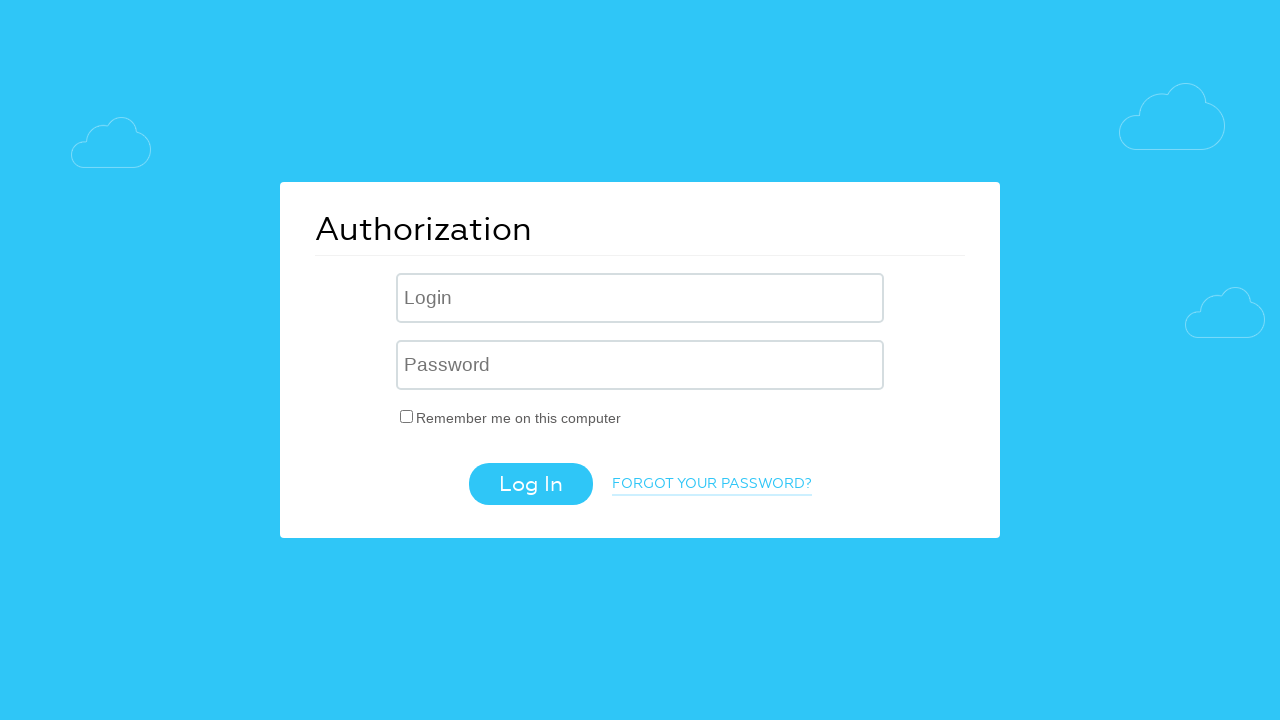

Retrieved text content of 'Forgot password' link
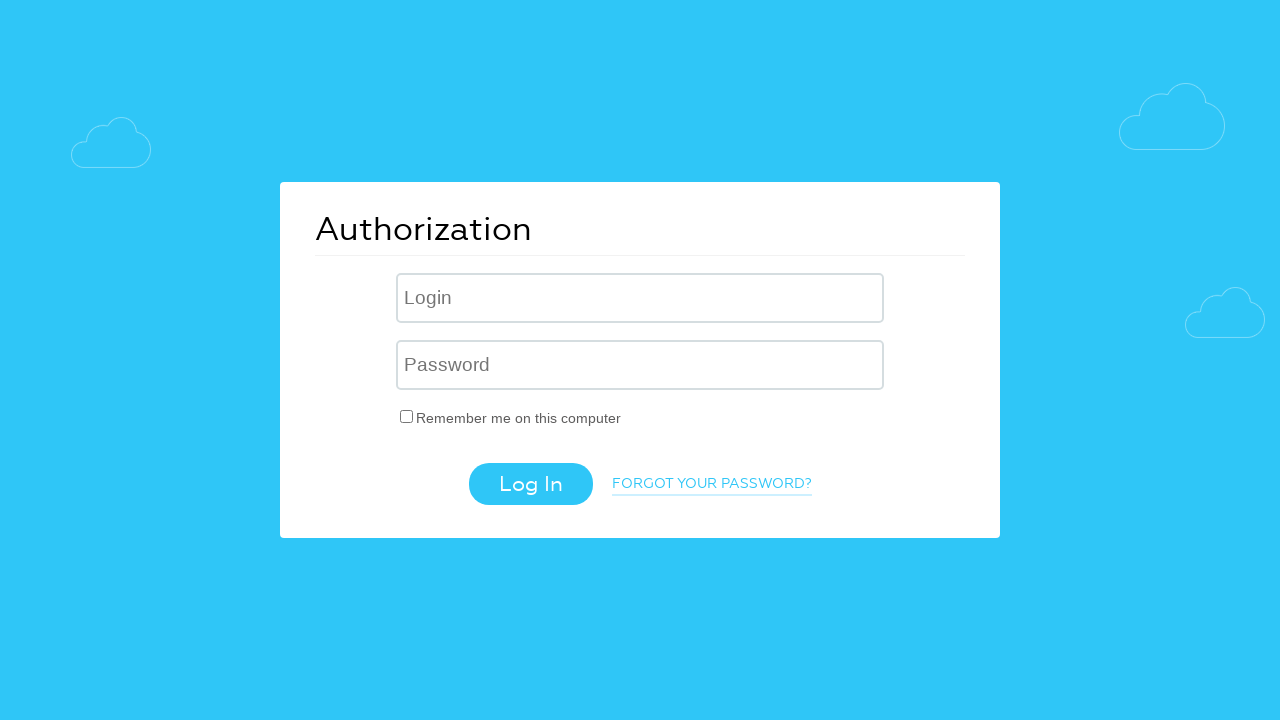

Verified 'Forgot password' link text matches expected value: 'Forgot your password?'
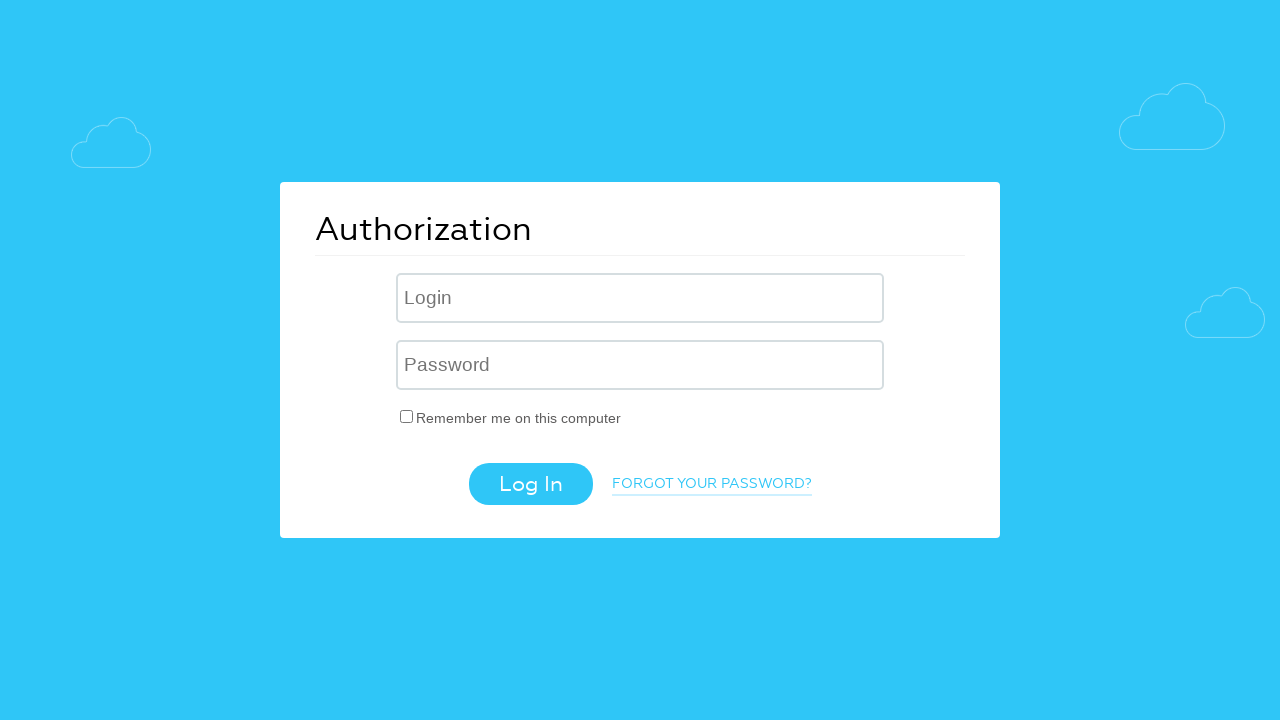

Retrieved href attribute from 'Forgot password' link
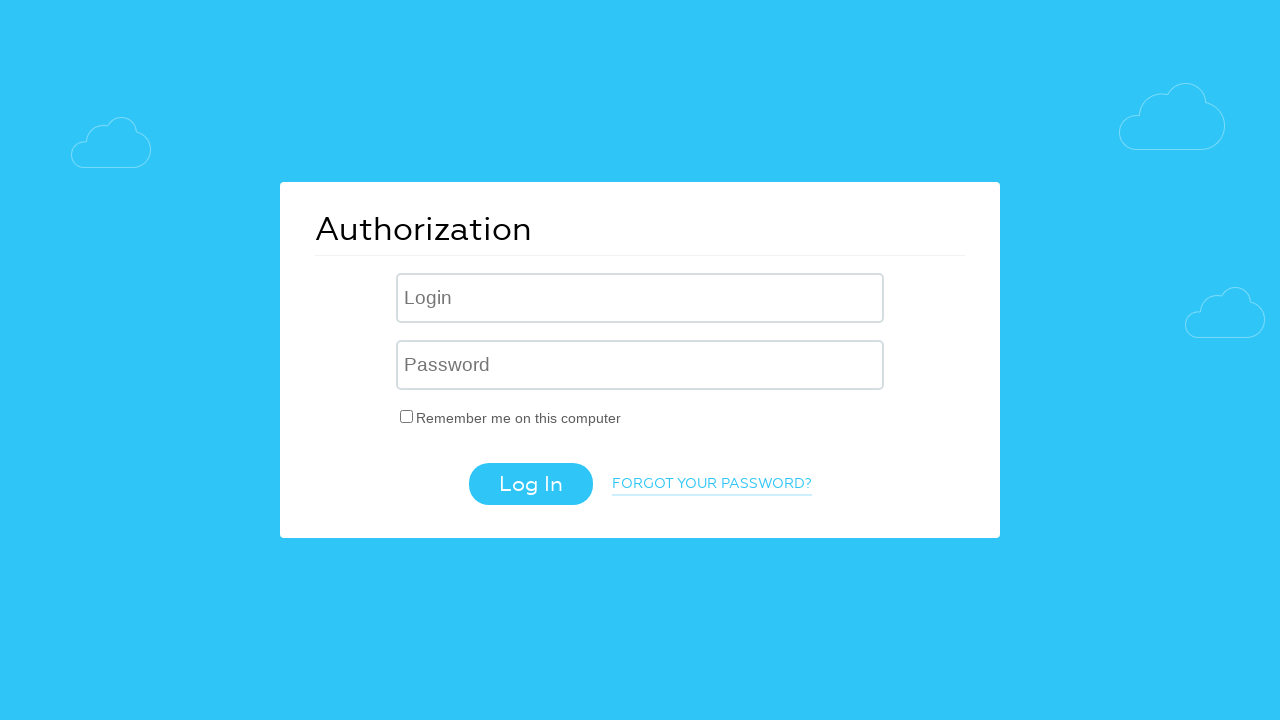

Verified 'Forgot password' link href contains 'forgot_password=yes' parameter
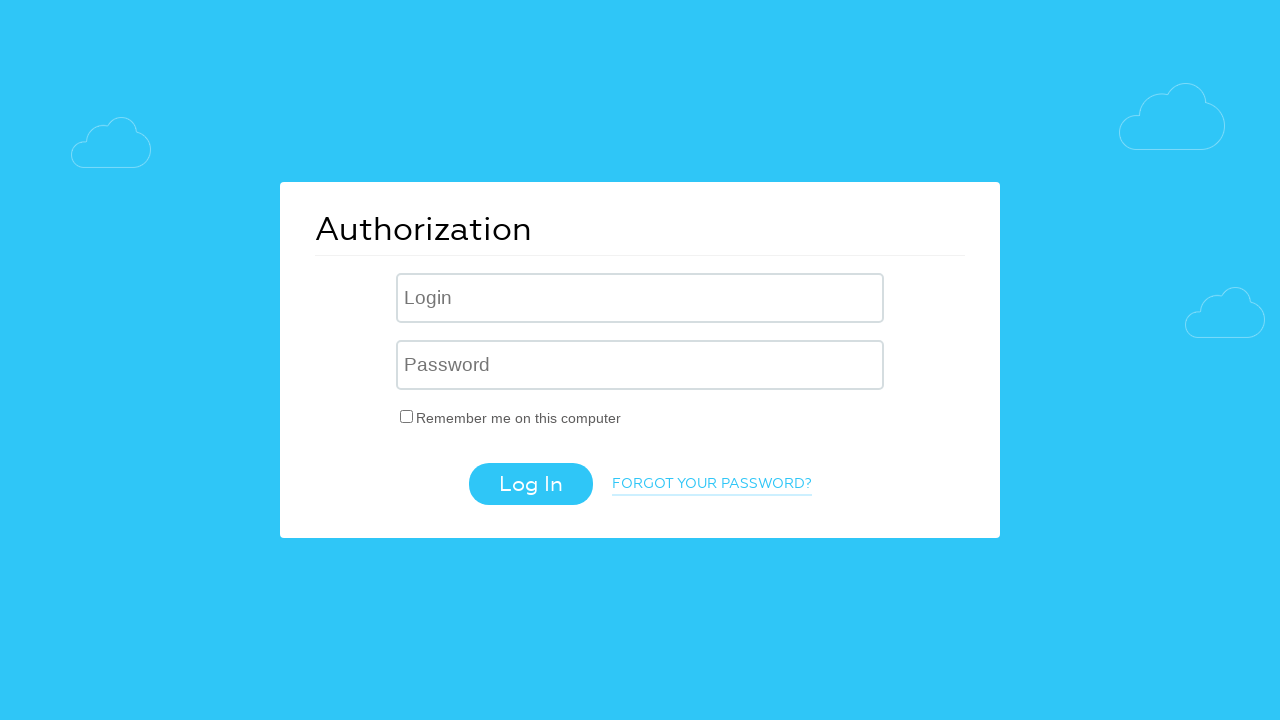

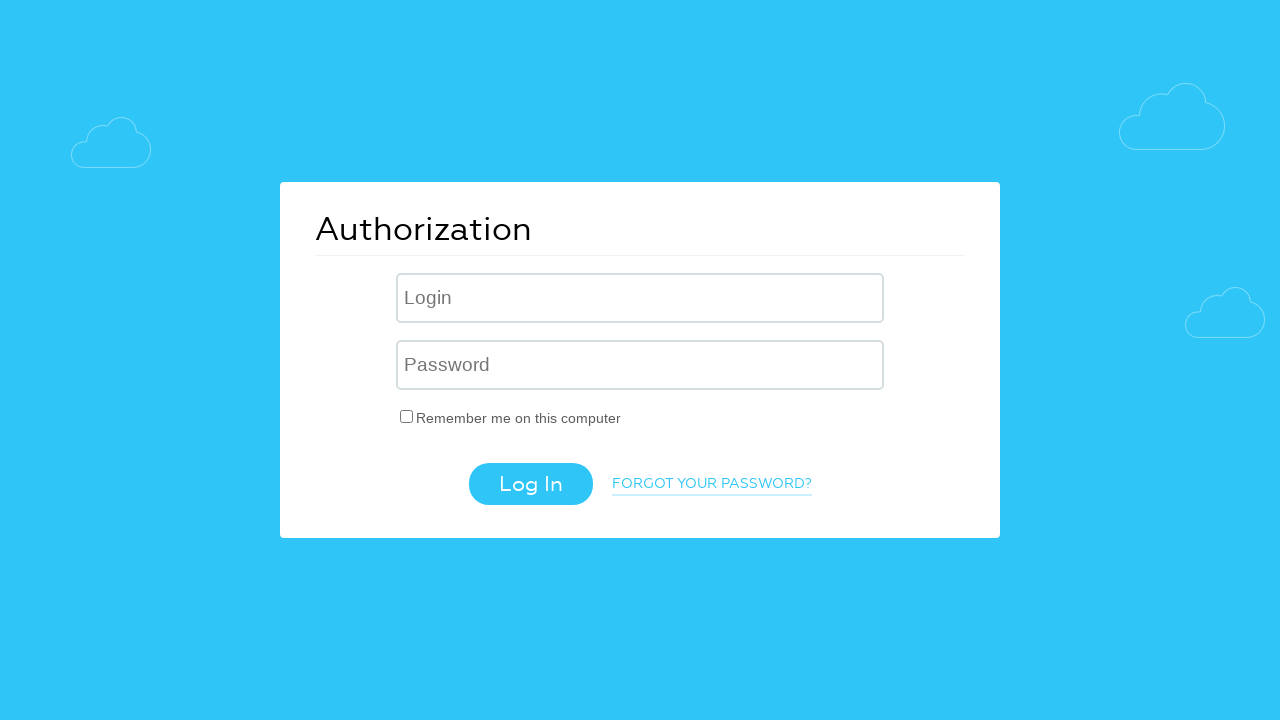